Tests hover functionality by moving mouse over profile pictures to reveal hidden user names, verifying that user1, user2, and user3 are displayed

Starting URL: https://the-internet.herokuapp.com/hovers

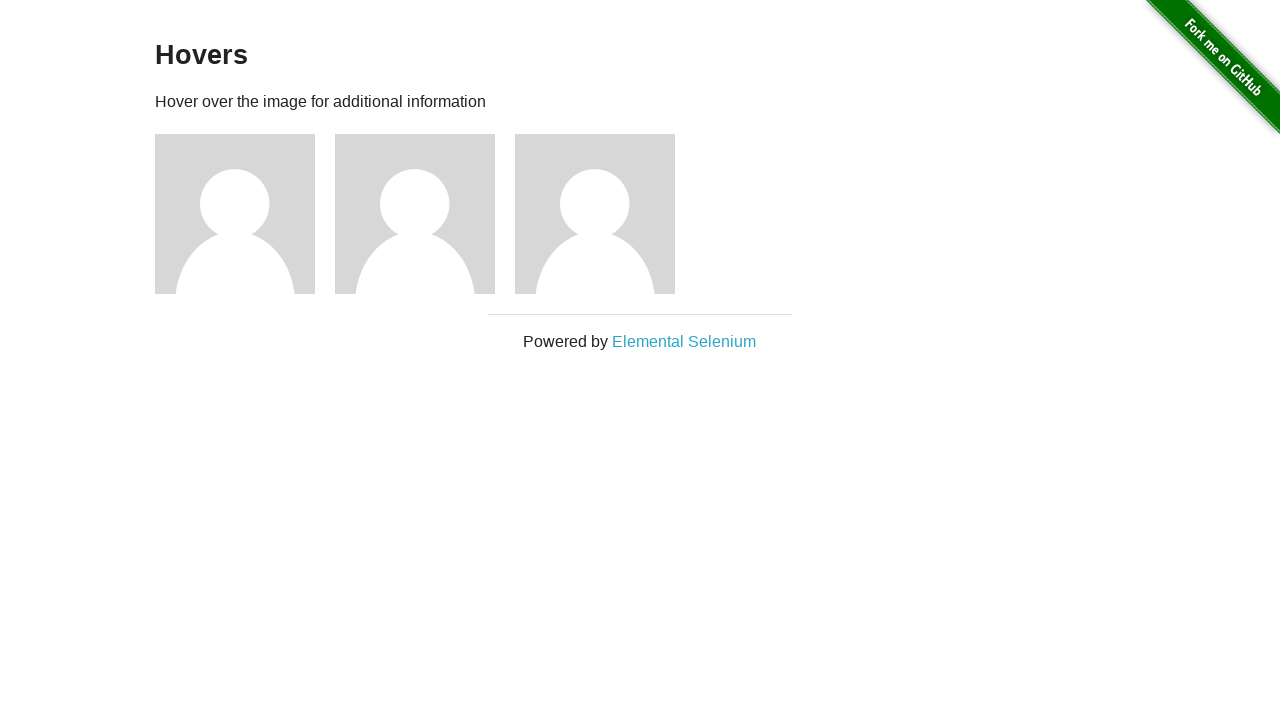

Located all profile picture elements
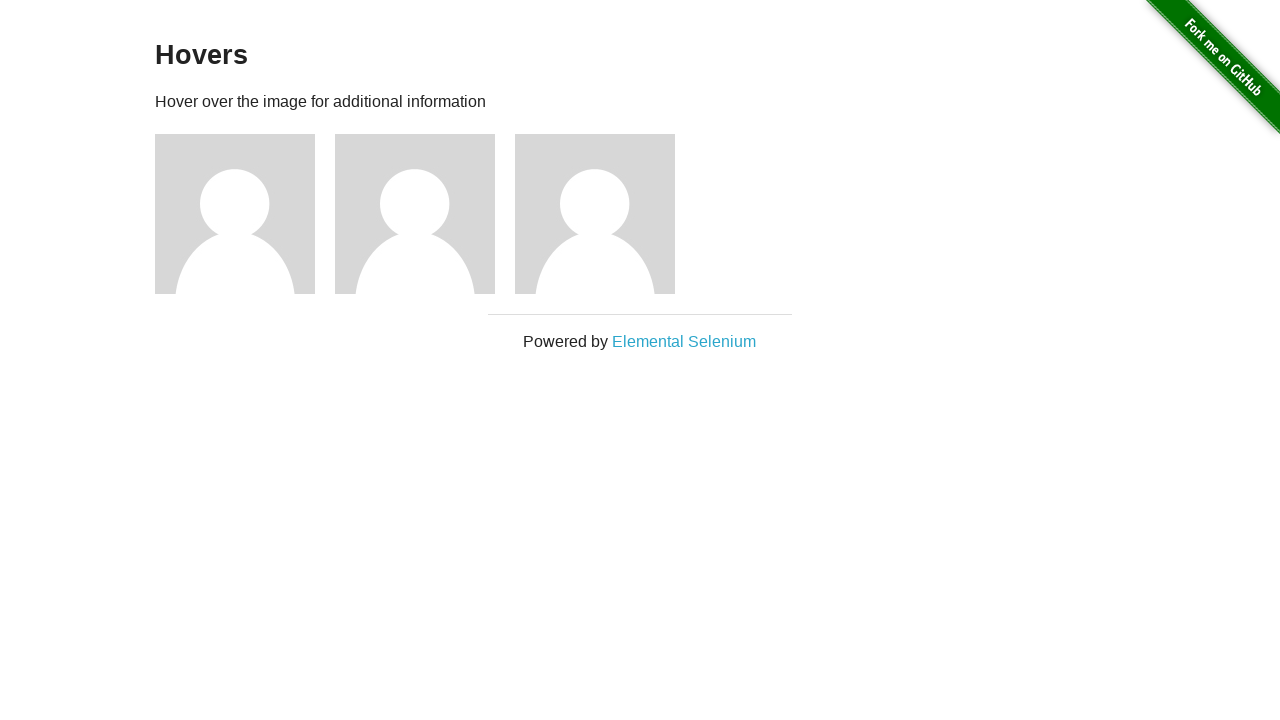

Hovered over first profile picture at (235, 214) on xpath=//div[@class='figure']/img >> nth=0
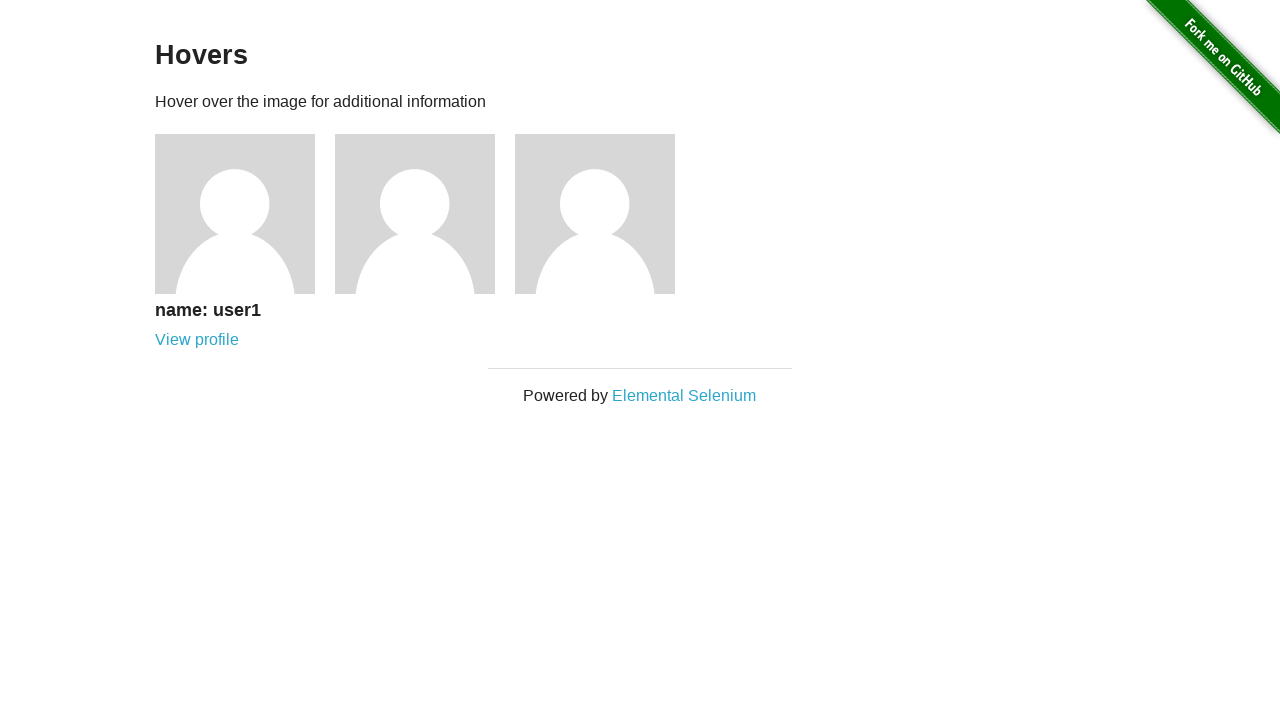

Waited for user1 name to appear
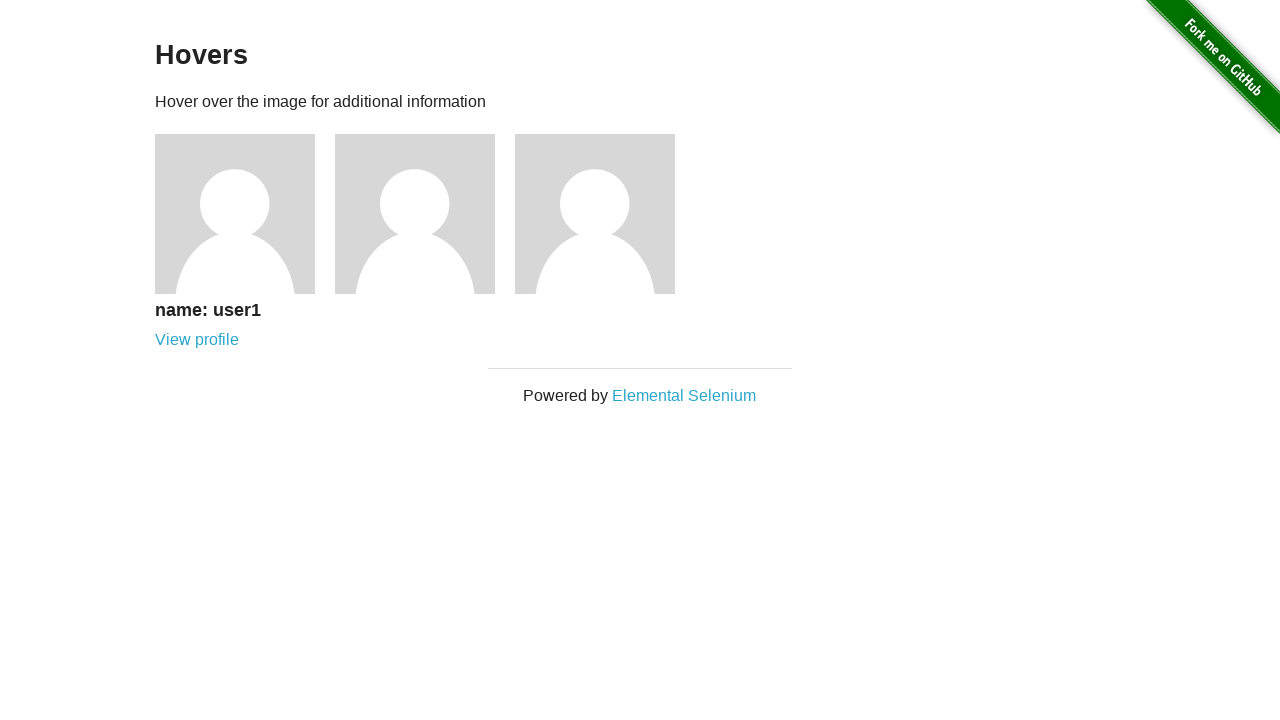

Hovered over second profile picture at (415, 214) on xpath=//div[@class='figure']/img >> nth=1
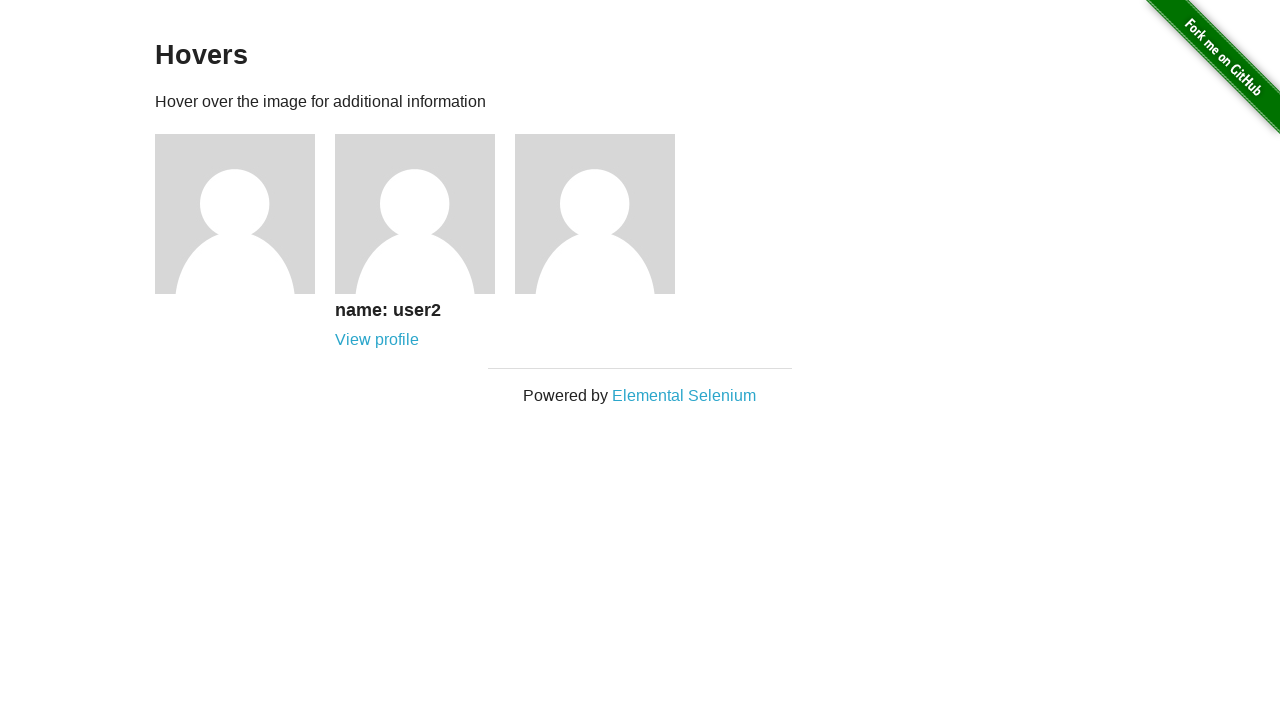

Waited for user2 name to appear
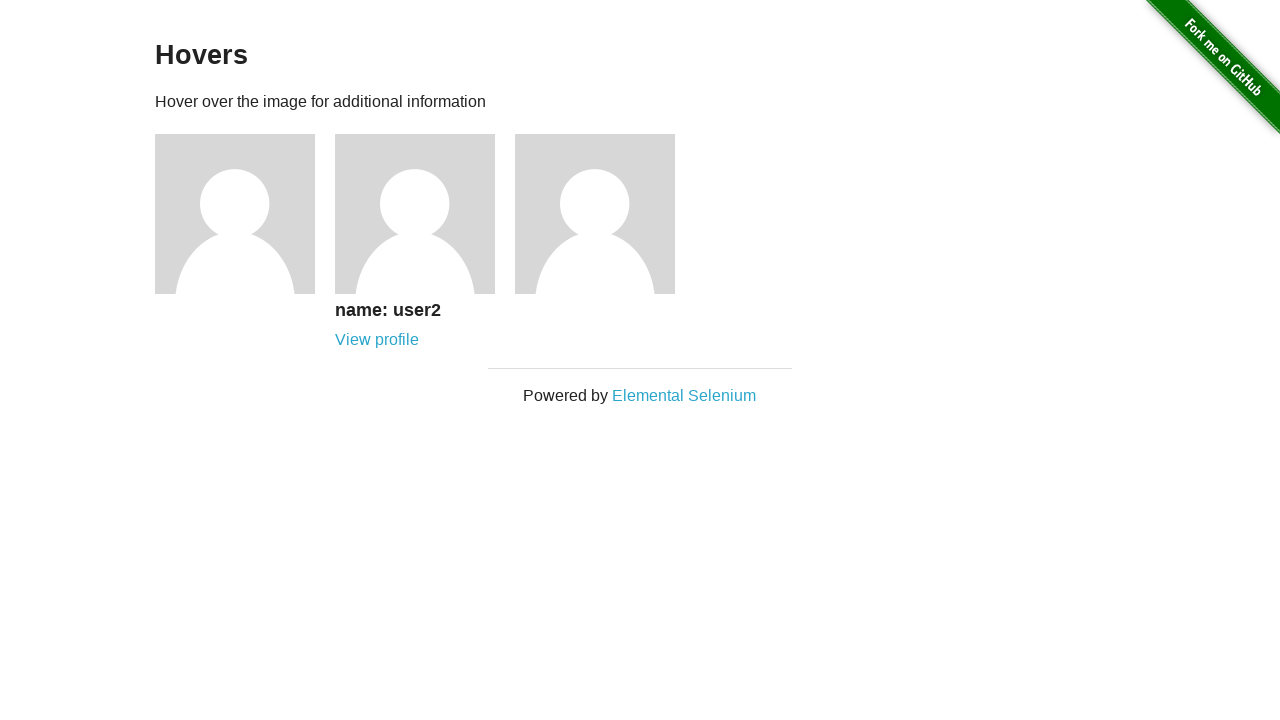

Hovered over third profile picture at (595, 214) on xpath=//div[@class='figure']/img >> nth=2
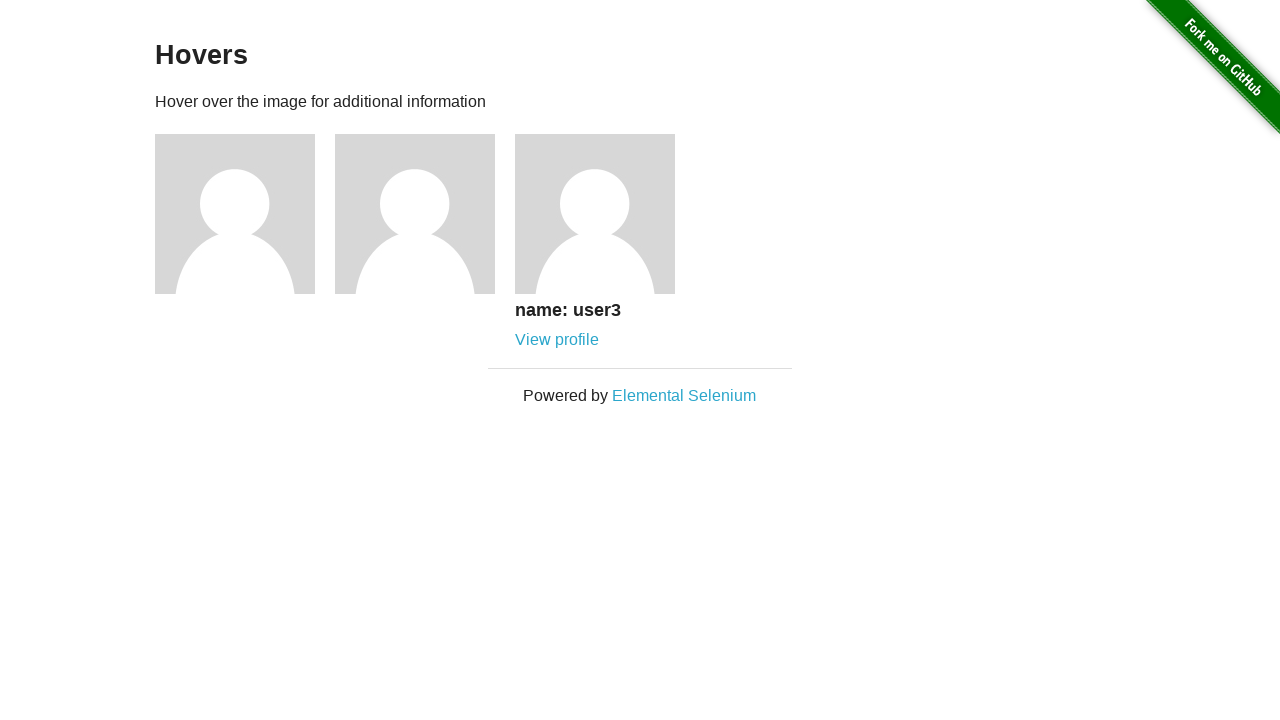

Waited for user3 name to appear
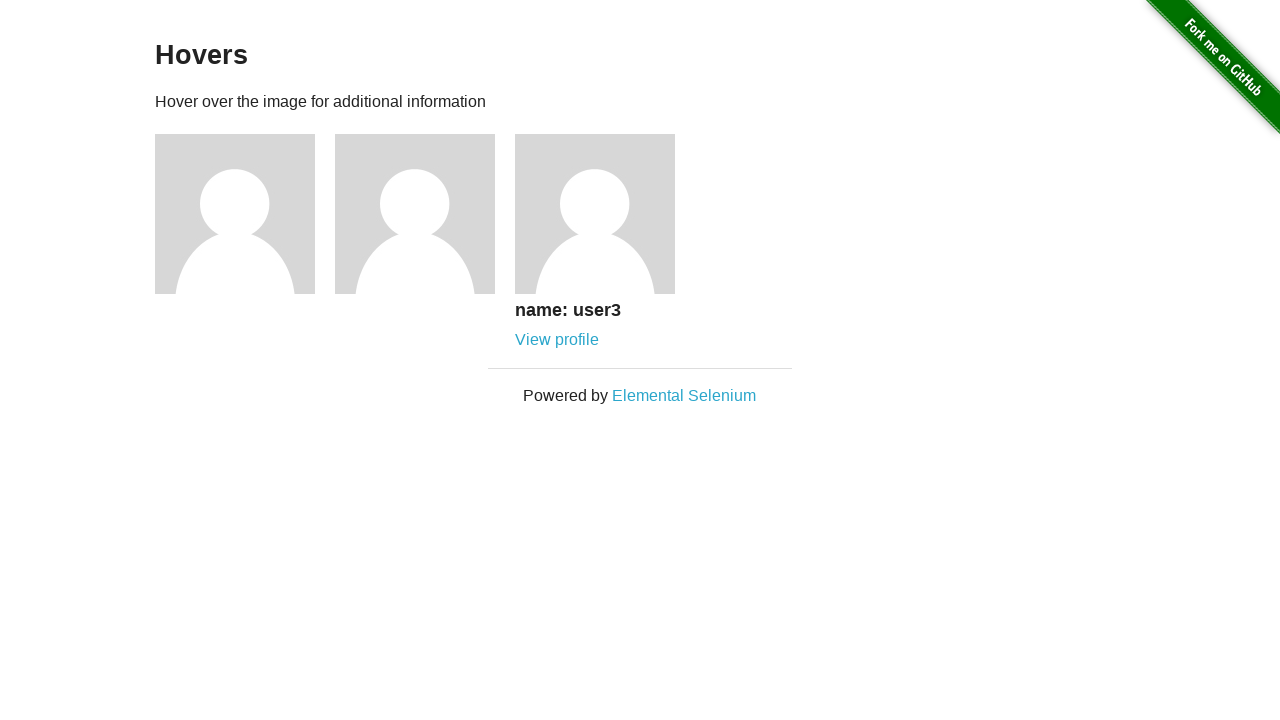

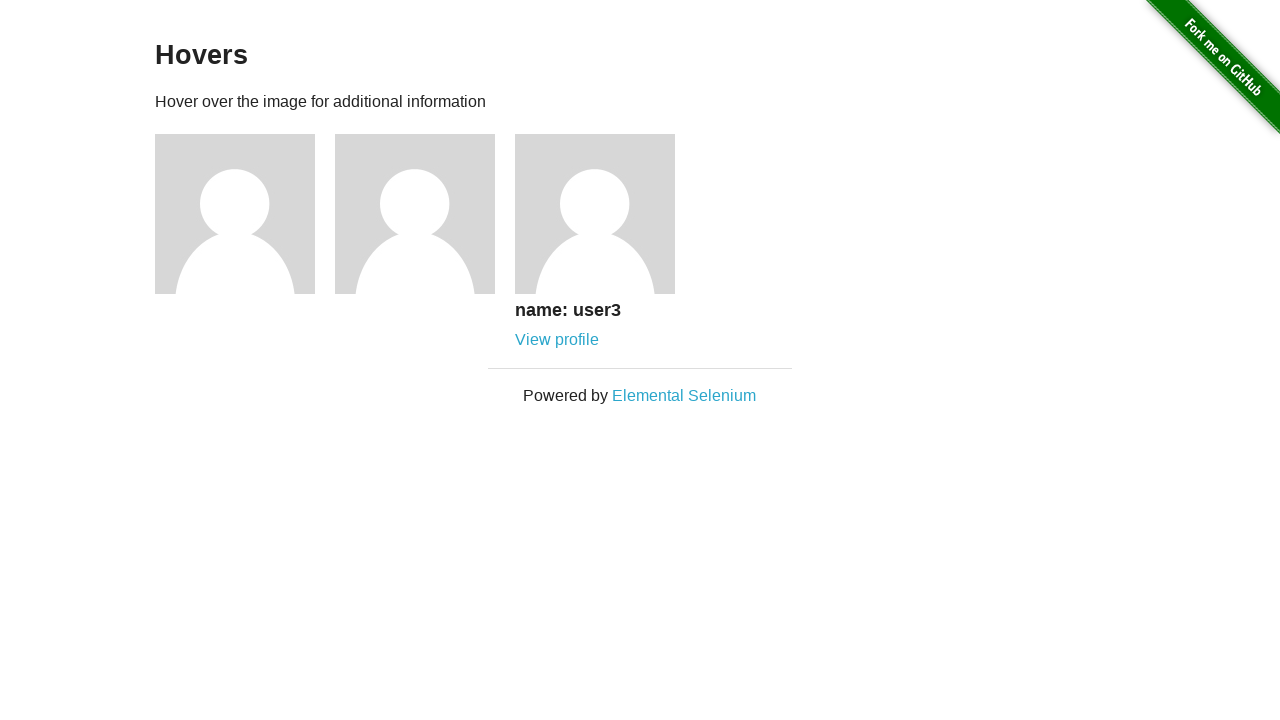